Tests a practice form by clicking radio buttons for sex and experience, then clicking a tool checkbox and submitting the form

Starting URL: https://awesomeqa.com/practice.html

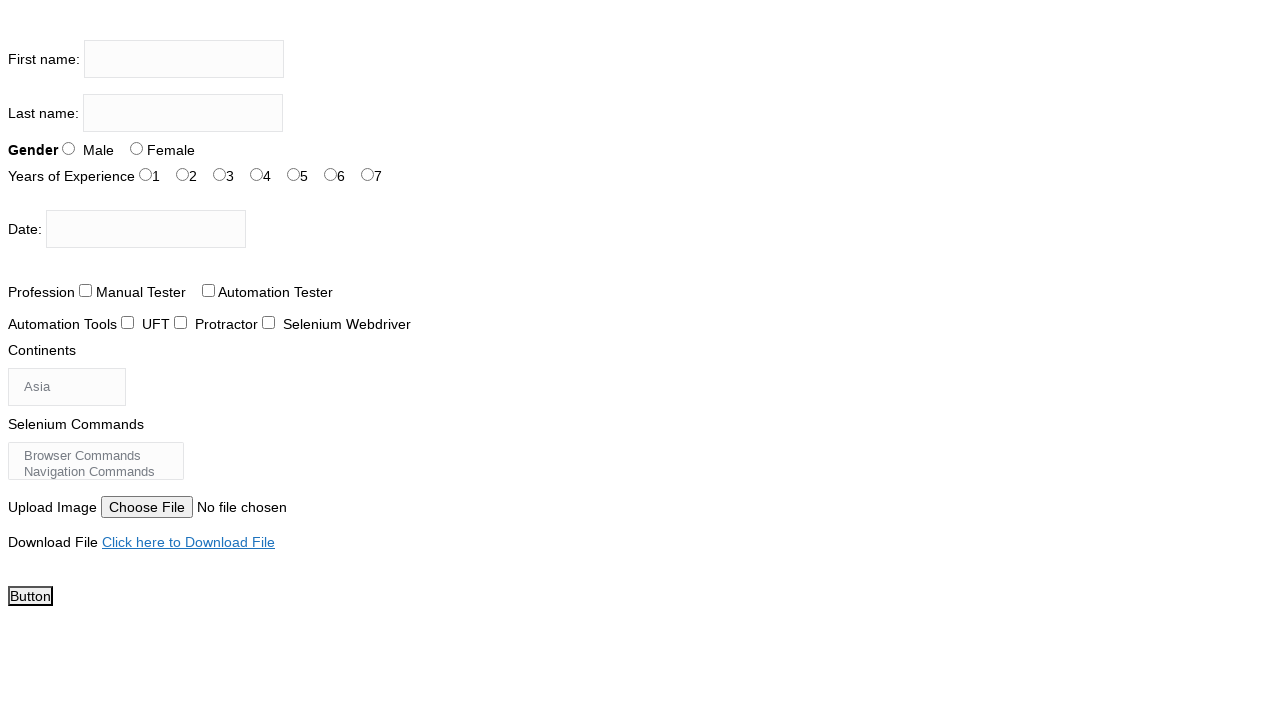

Clicked first sex radio button at (68, 148) on #sex-0
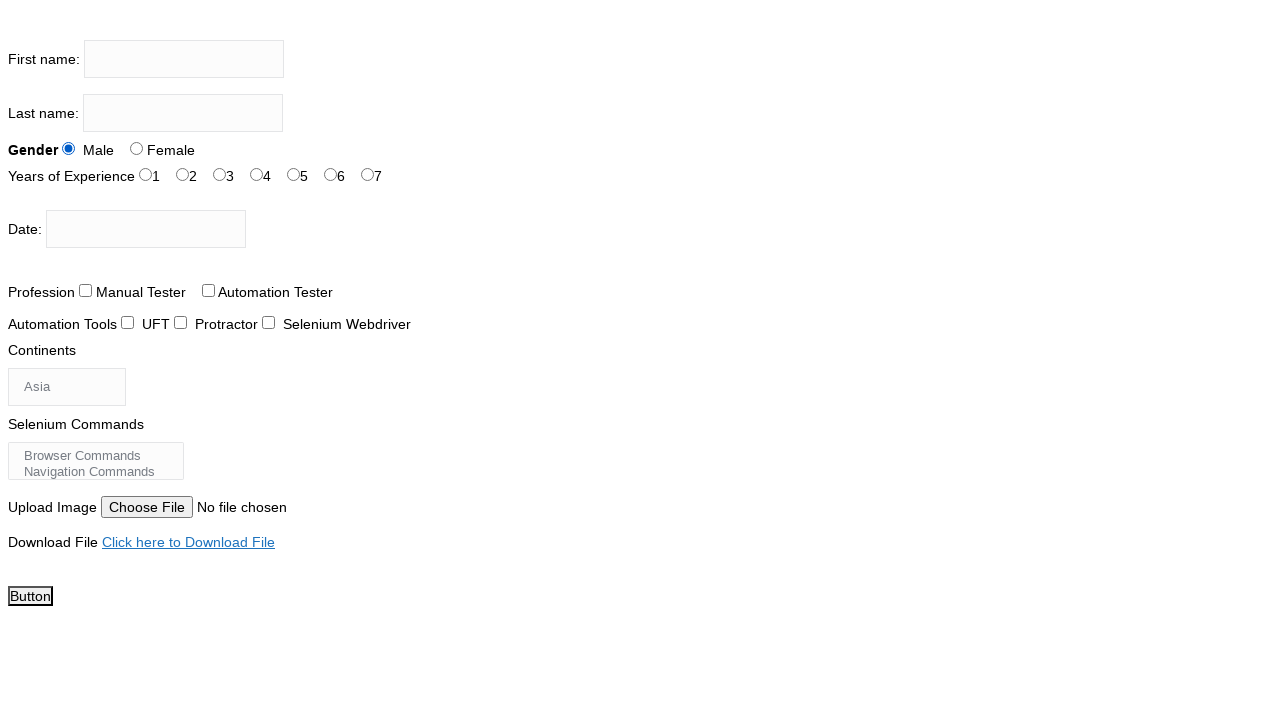

Clicked second sex radio button at (136, 148) on #sex-1
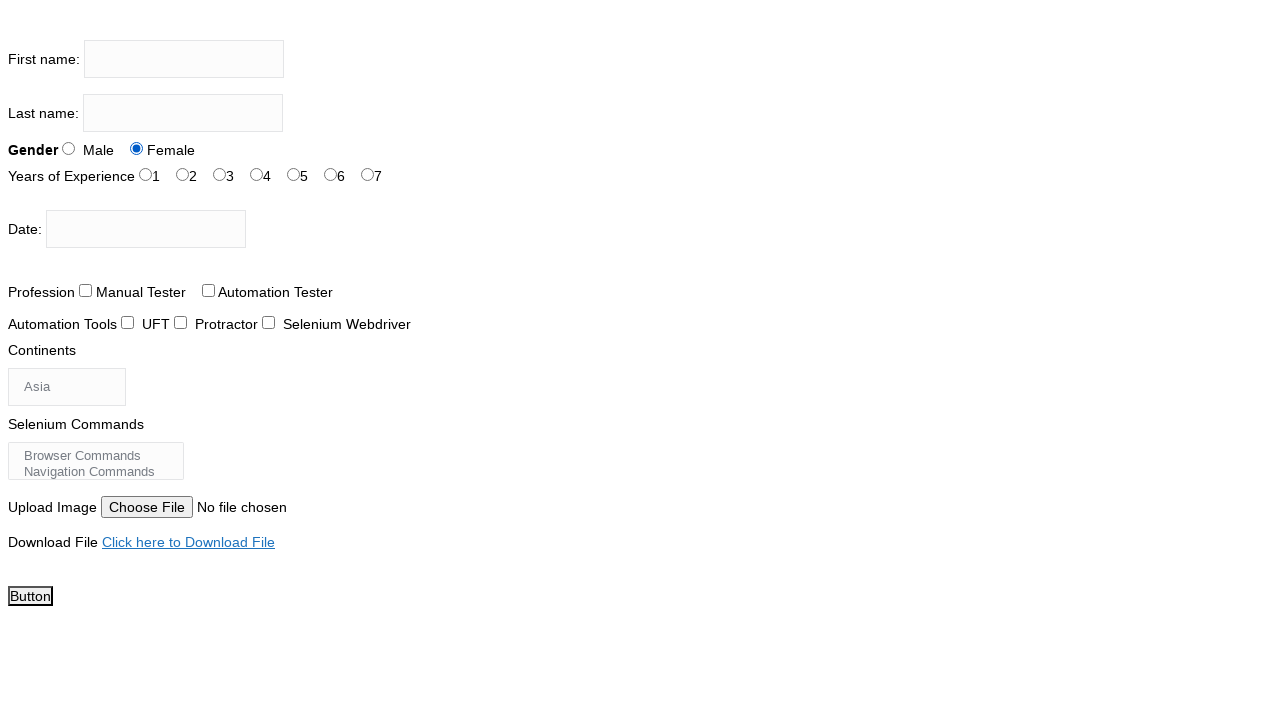

Clicked experience radio button at (182, 174) on #exp-1
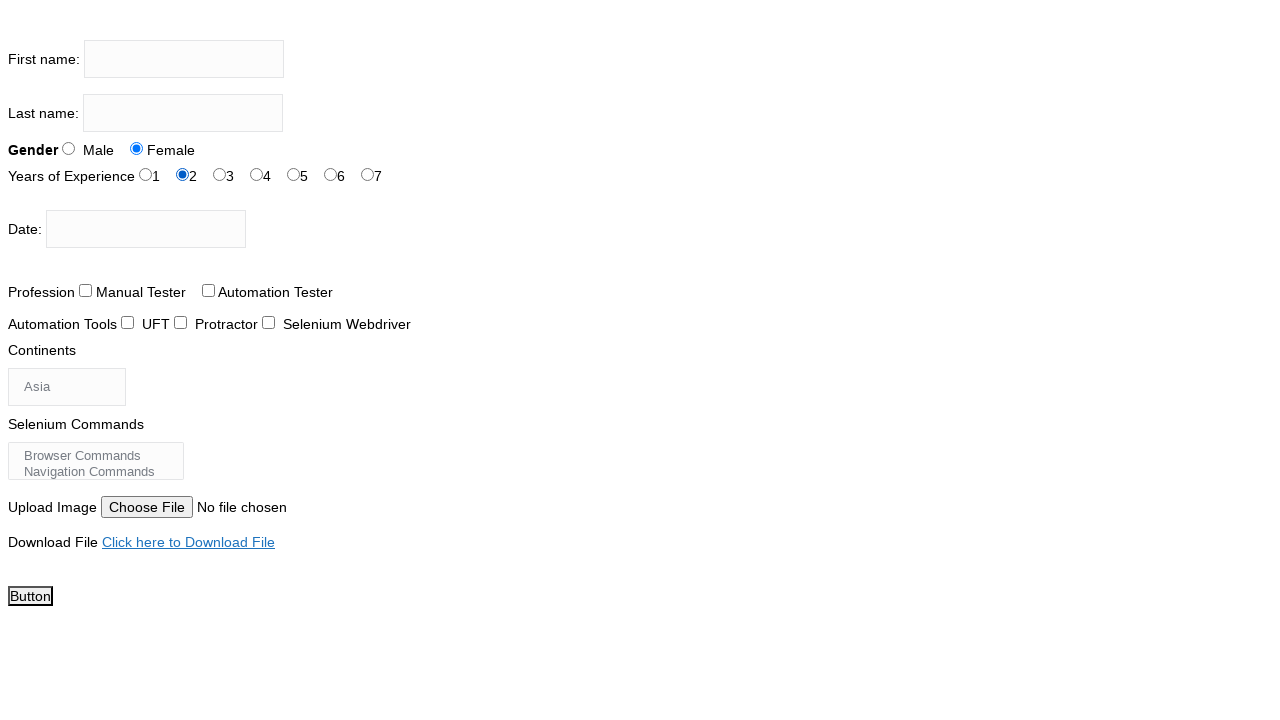

Clicked tool checkbox at (180, 322) on #tool-1
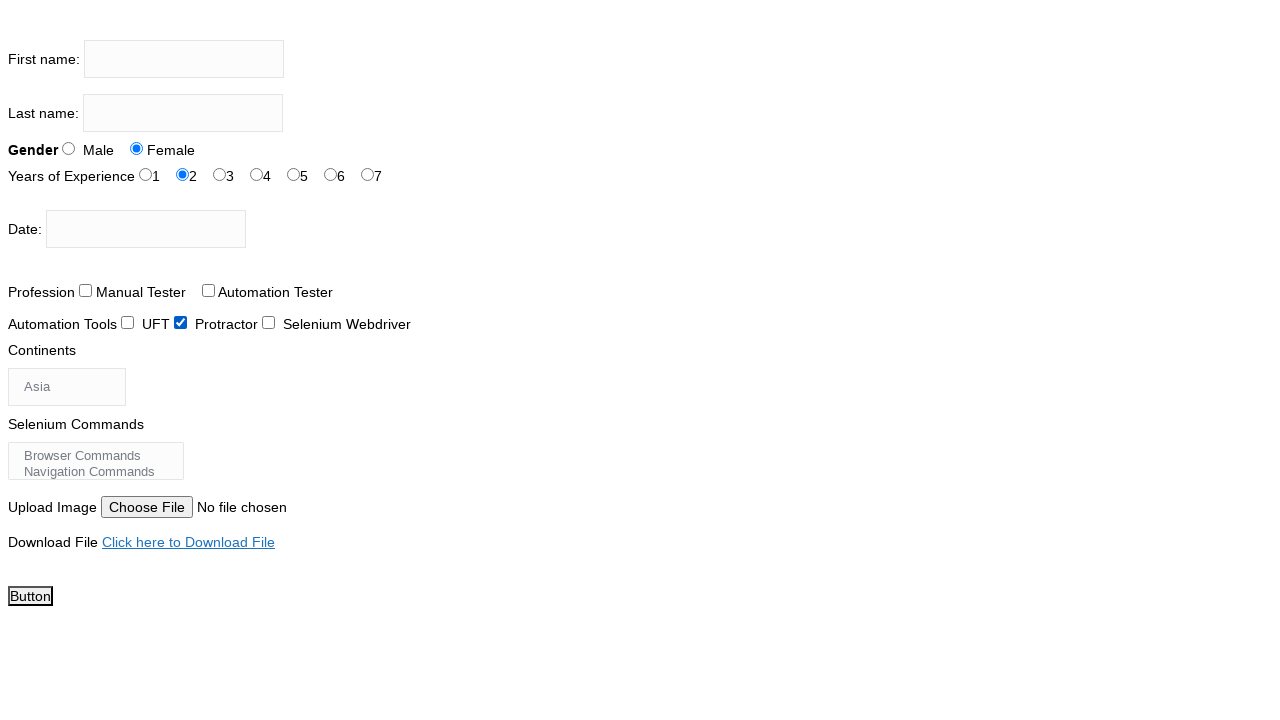

Clicked submit button to submit the form at (30, 596) on #submit
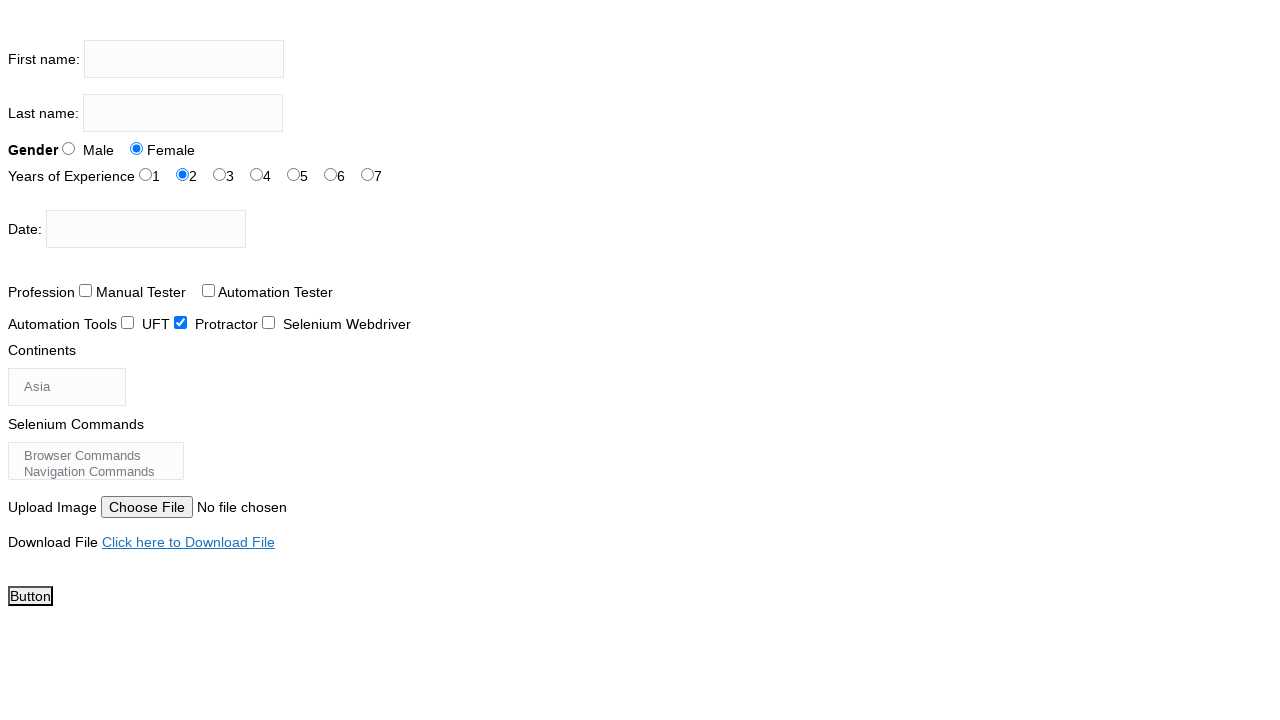

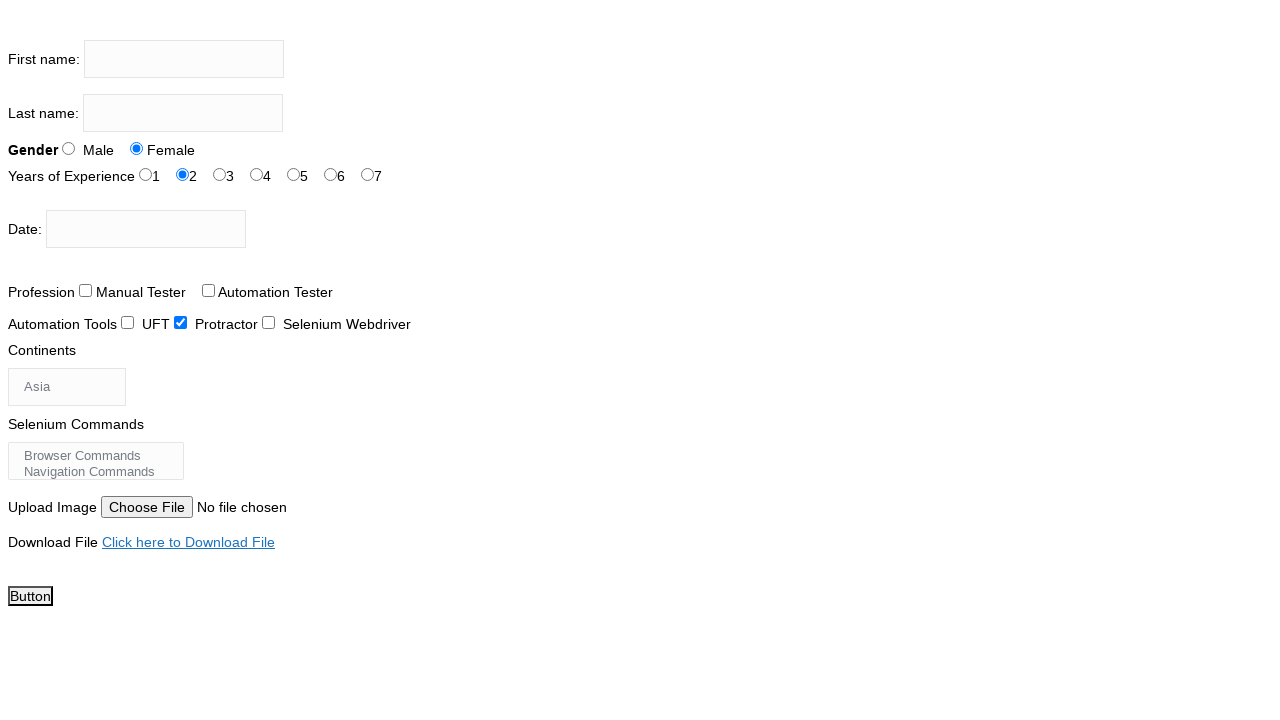